Tests various WebDriver methods and element interactions on a test automation practice blog, including checking element visibility, enabled status, and radio button selection

Starting URL: https://testautomationpractice.blogspot.com/

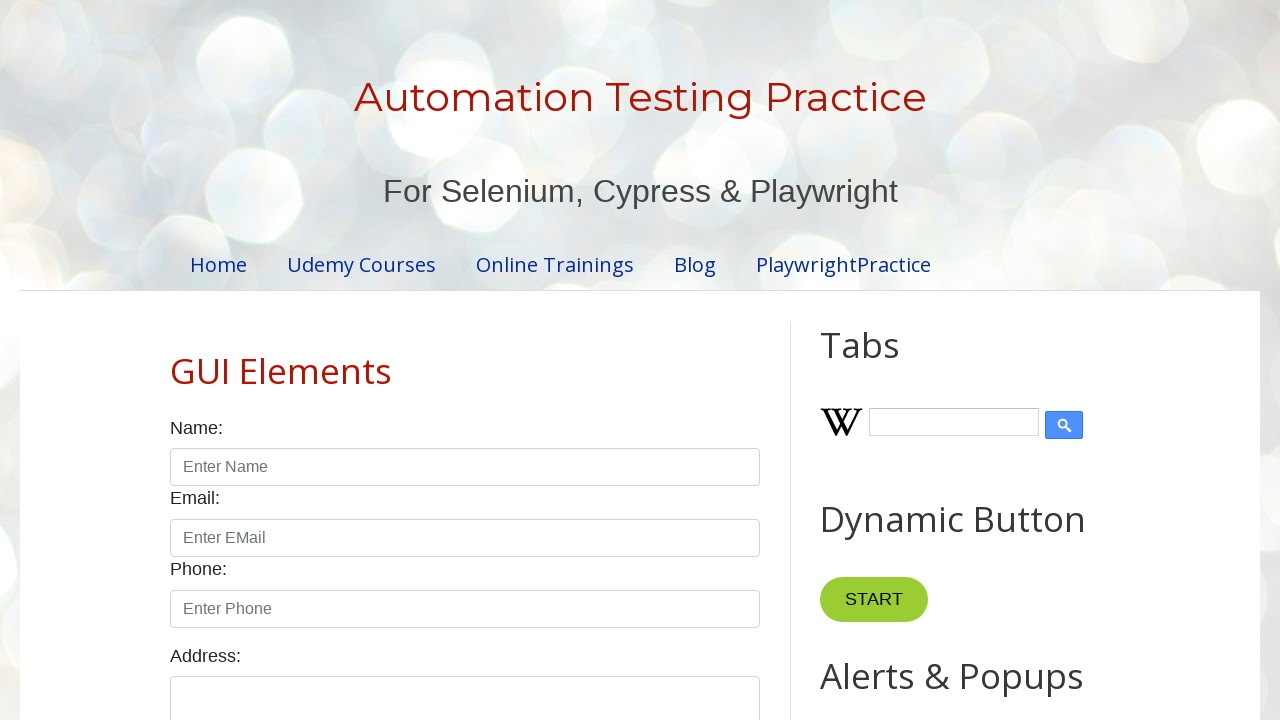

Waited for title element to be displayed
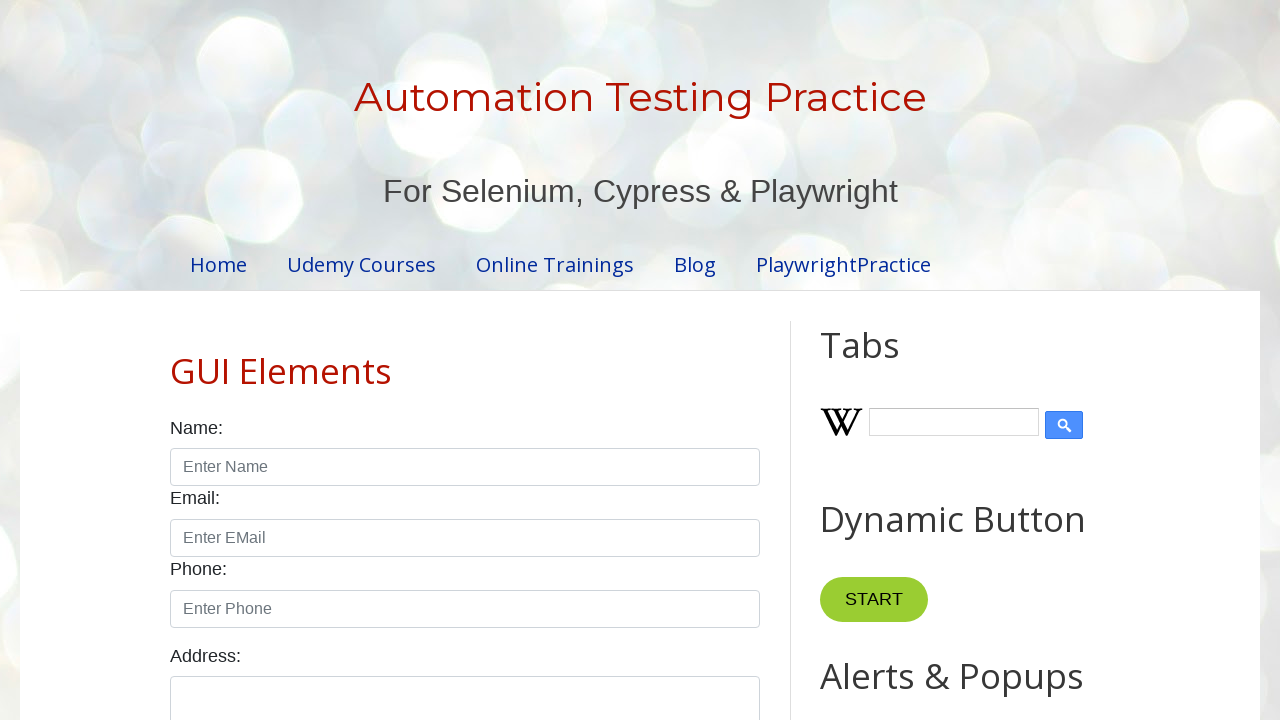

Waited for name input field to be present and enabled
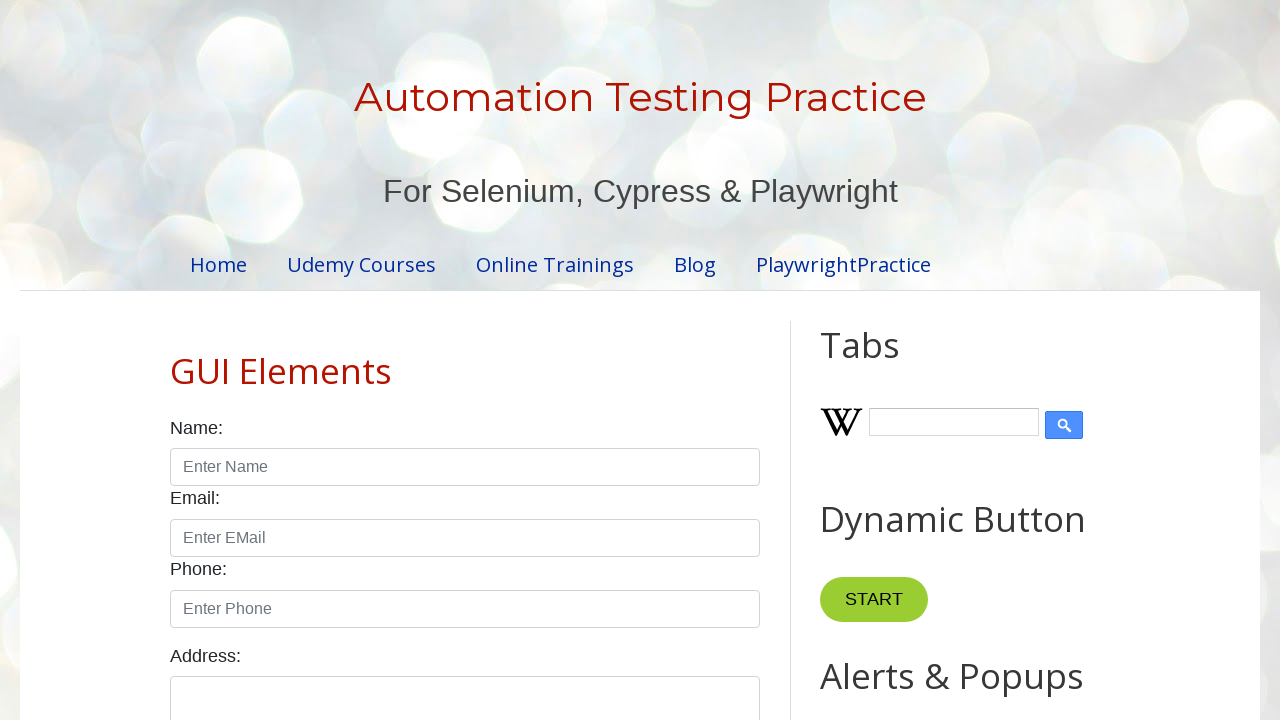

Clicked male radio button at (176, 360) on input#male
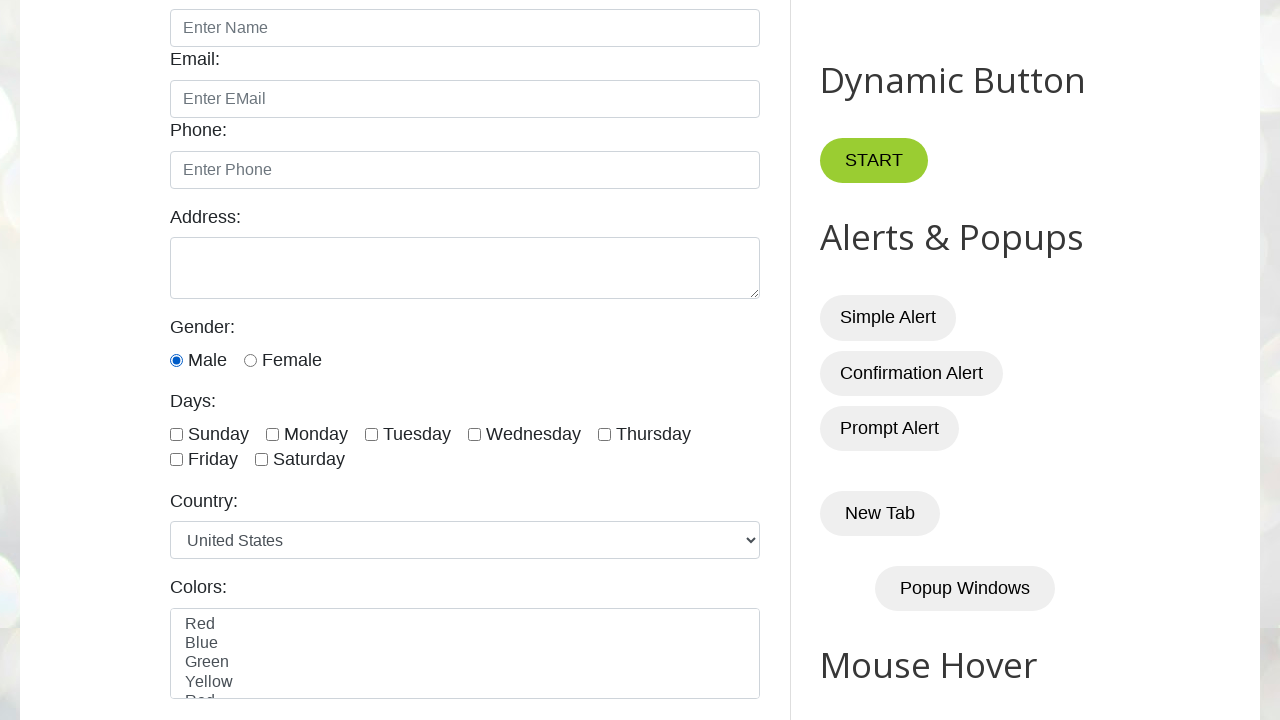

Clicked female radio button label to select female option at (292, 360) on label[for='female']
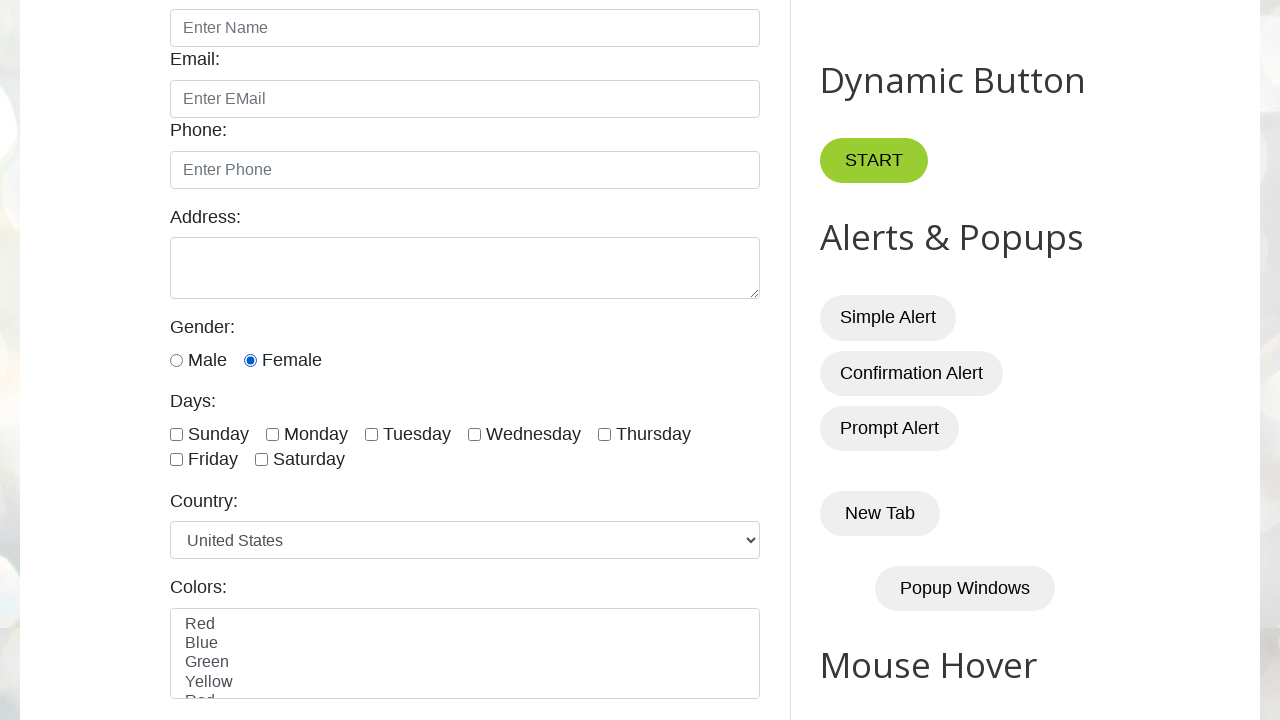

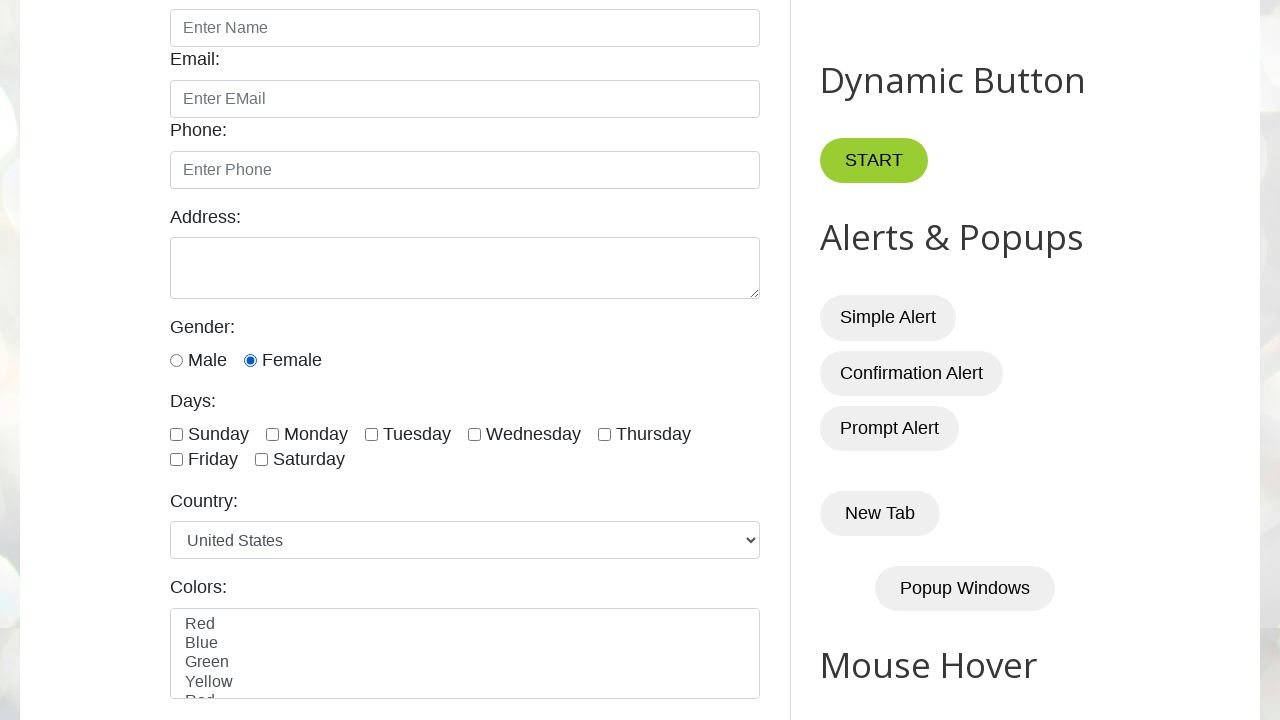